Tests scrolling functionality by scrolling to footer element and verifying scroll position changes

Starting URL: https://webdriver.io/

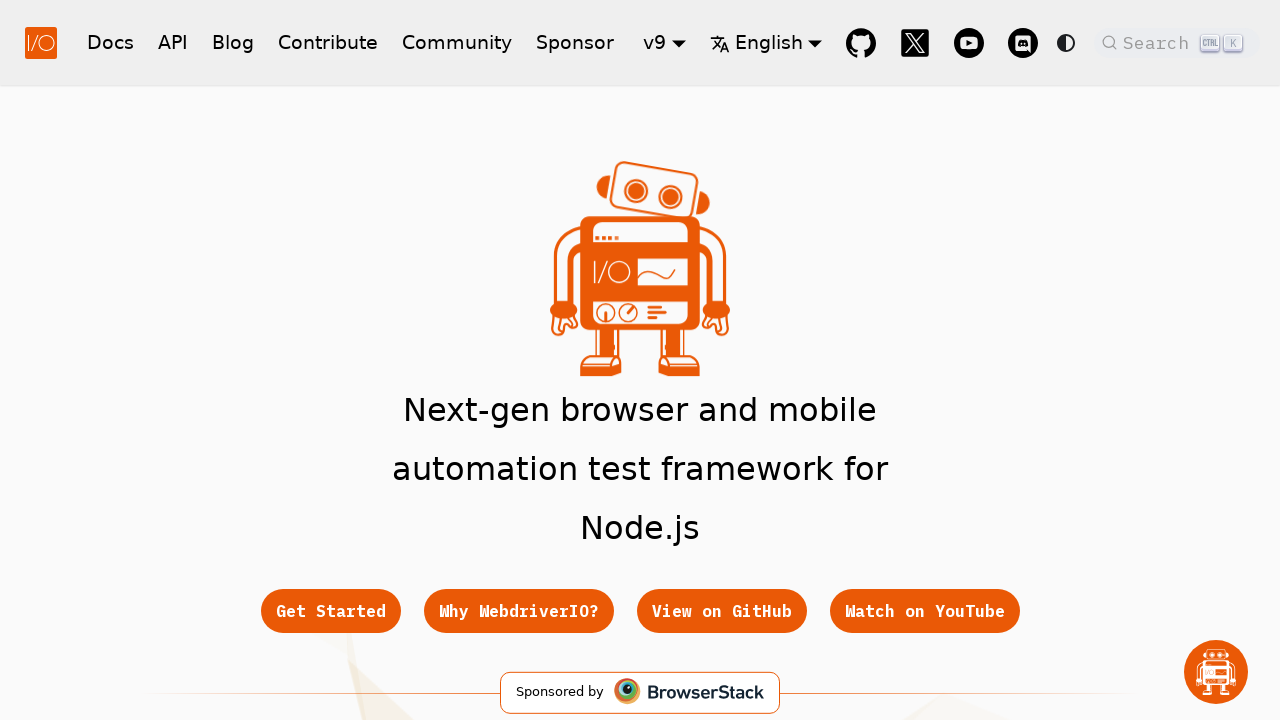

Evaluated initial scroll position - expected at top [0, 0]
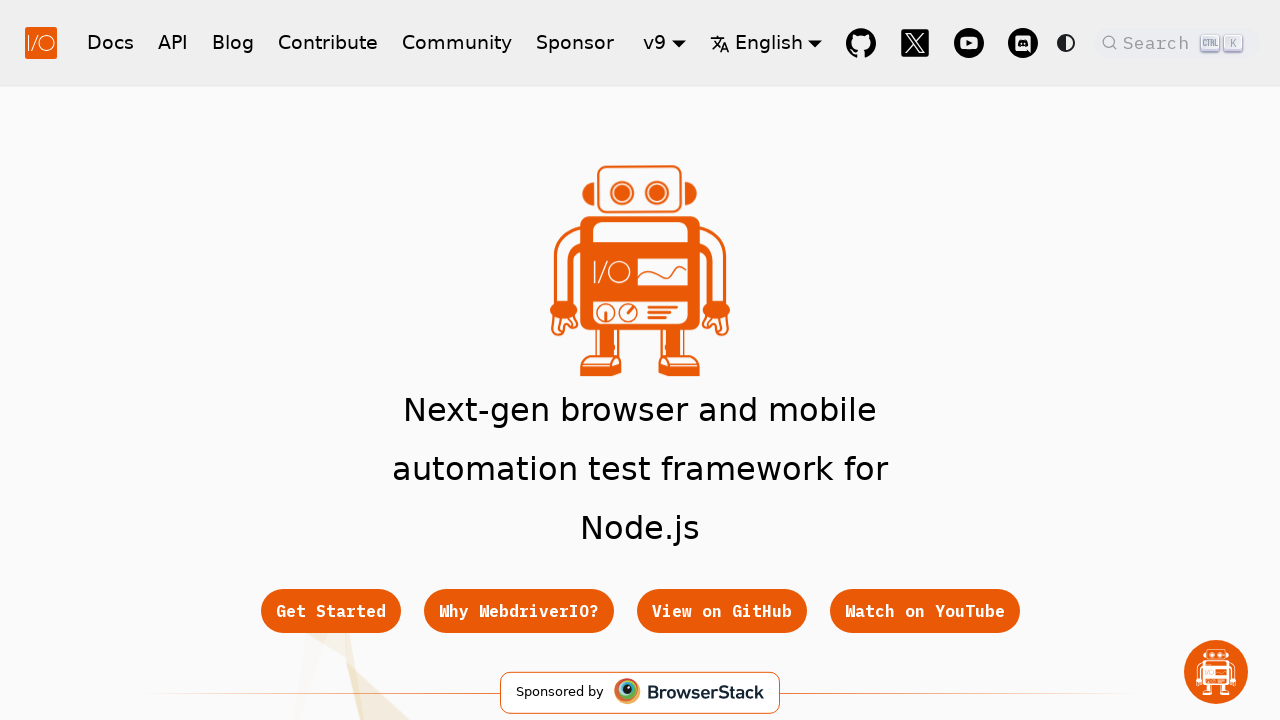

Asserted that initial scroll position is at top
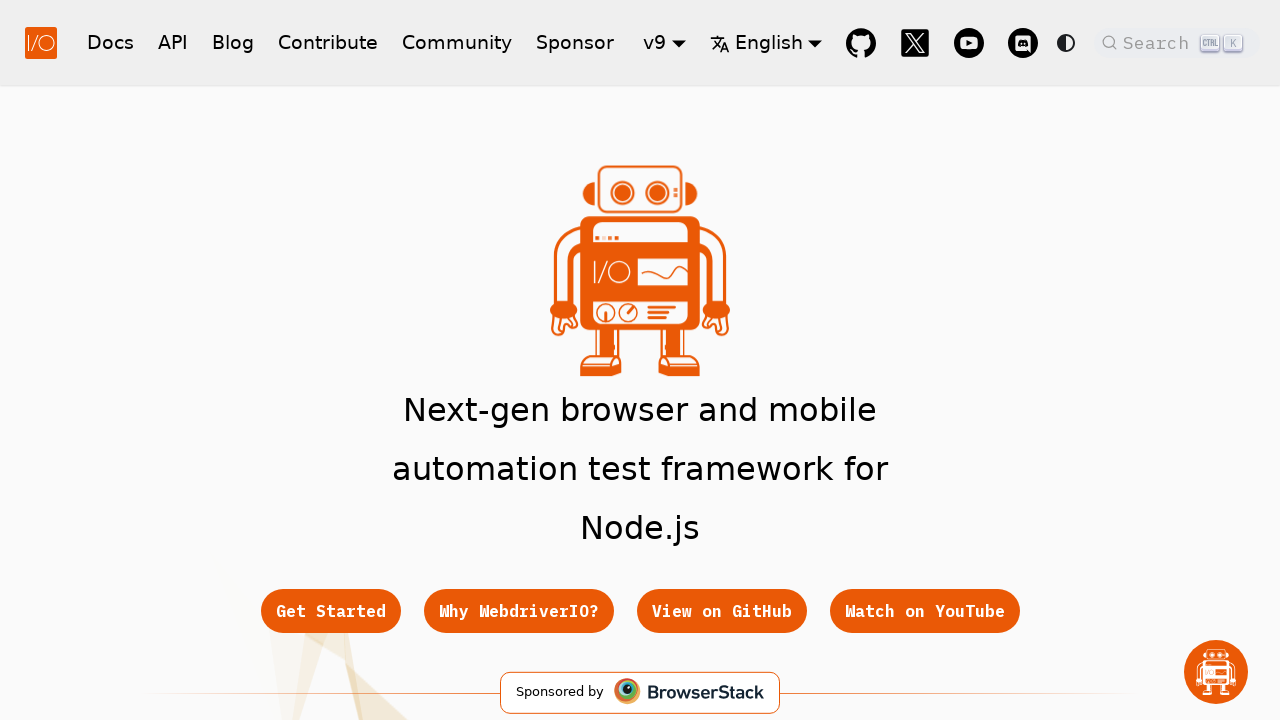

Scrolled footer element into view
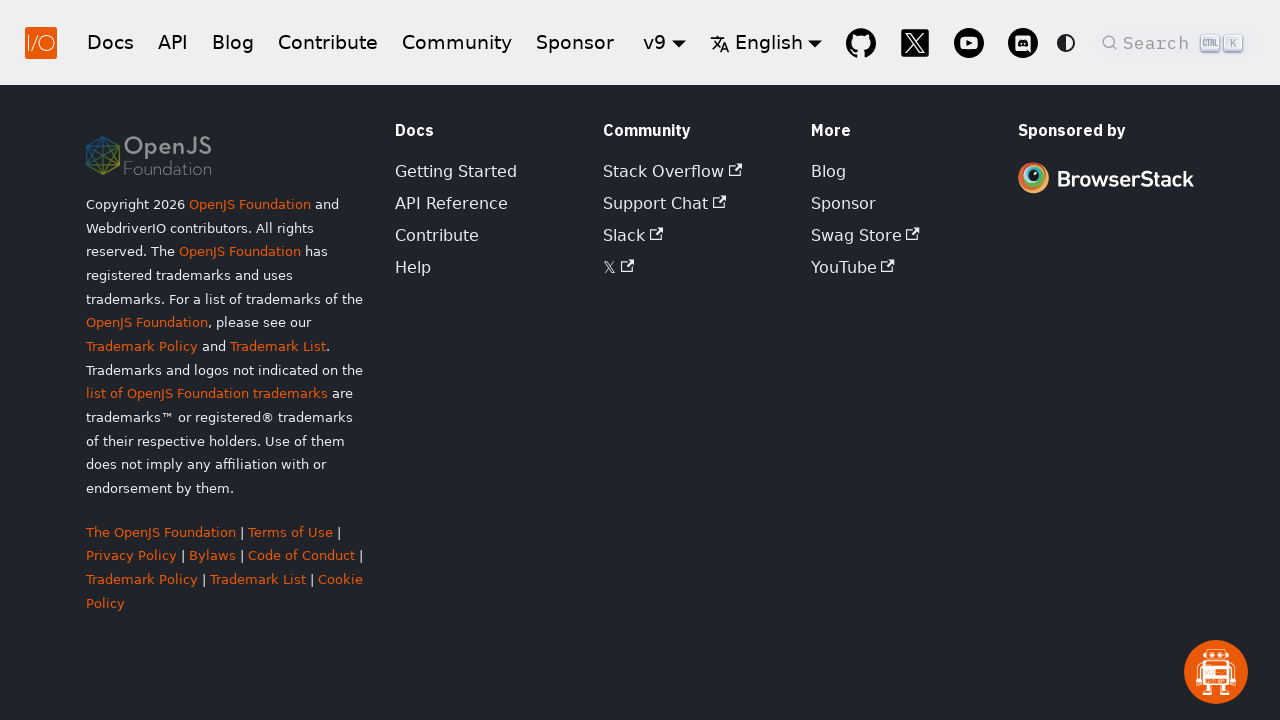

Waited 500ms for scroll animation to complete
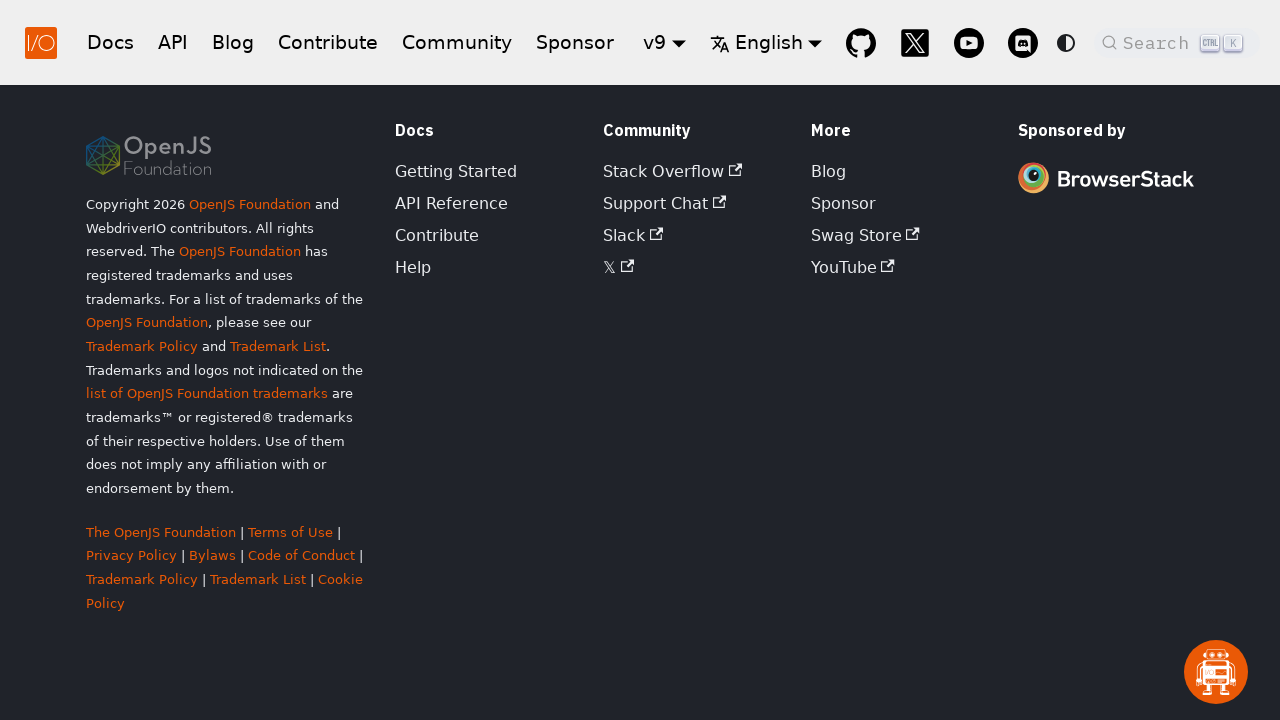

Evaluated scroll position after scrolling to footer
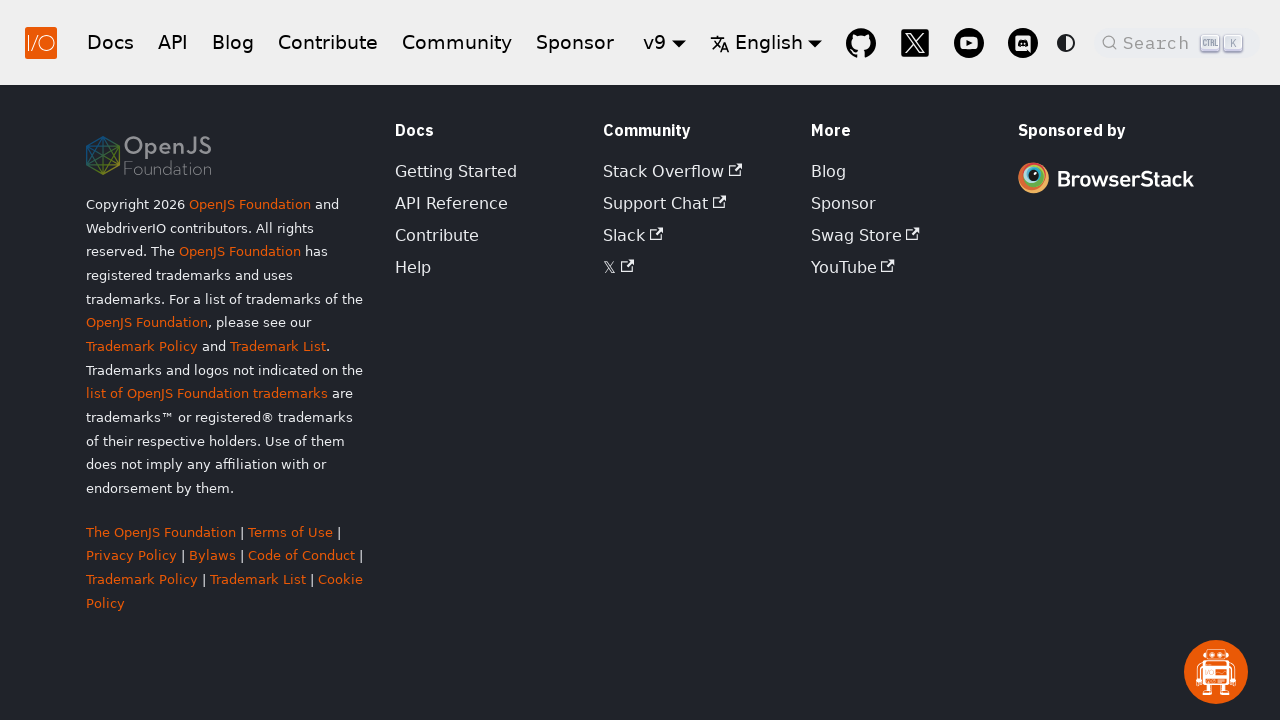

Asserted that vertical scroll position increased beyond 100px
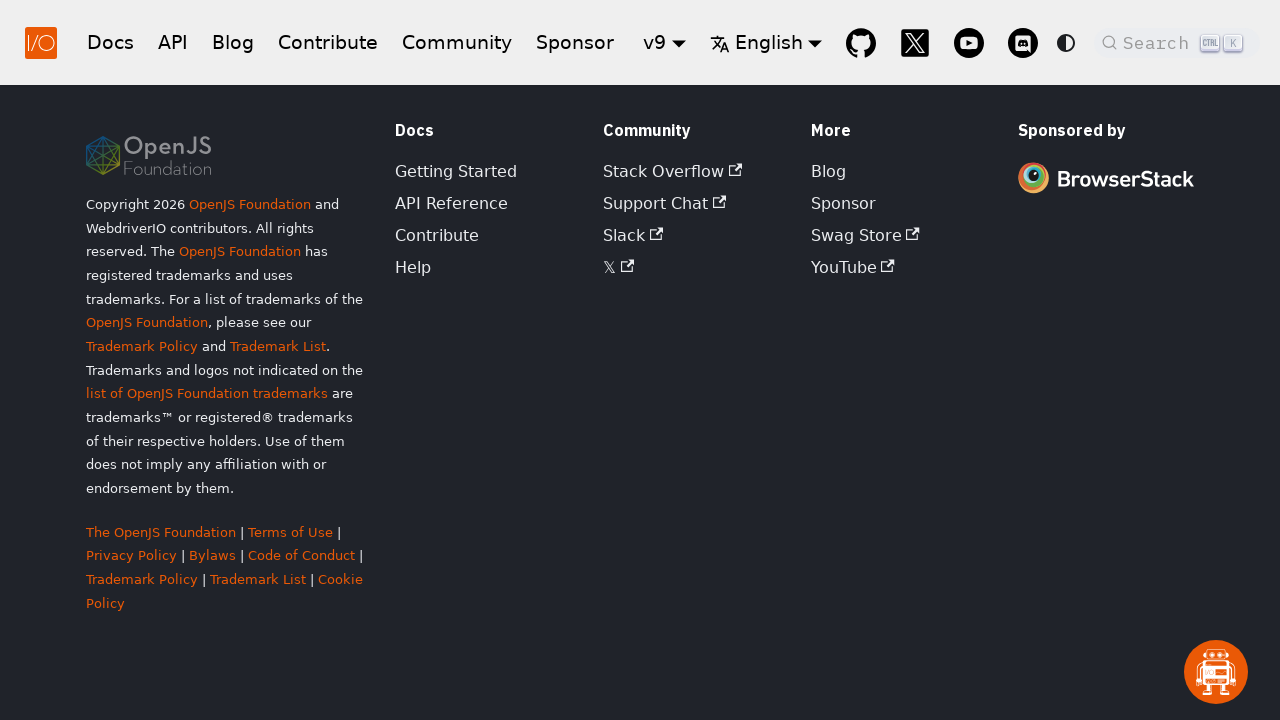

Scrolled back to top of page
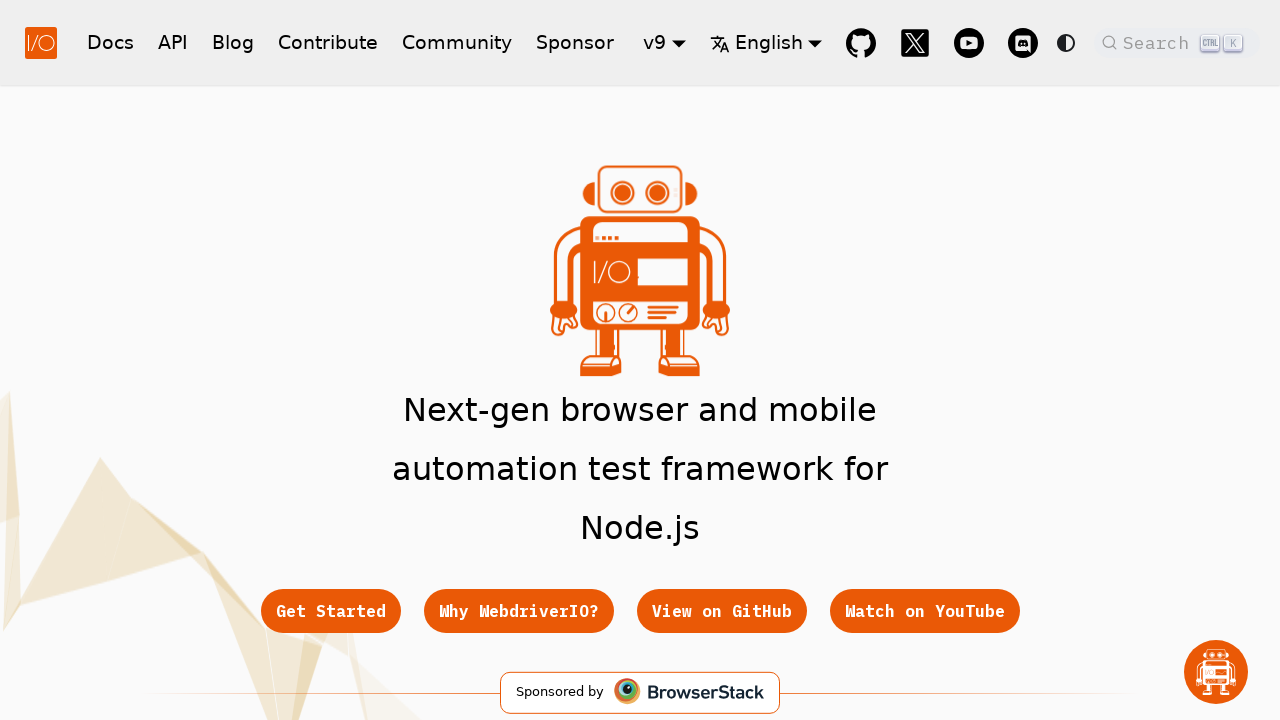

Waited 500ms for scroll animation to complete
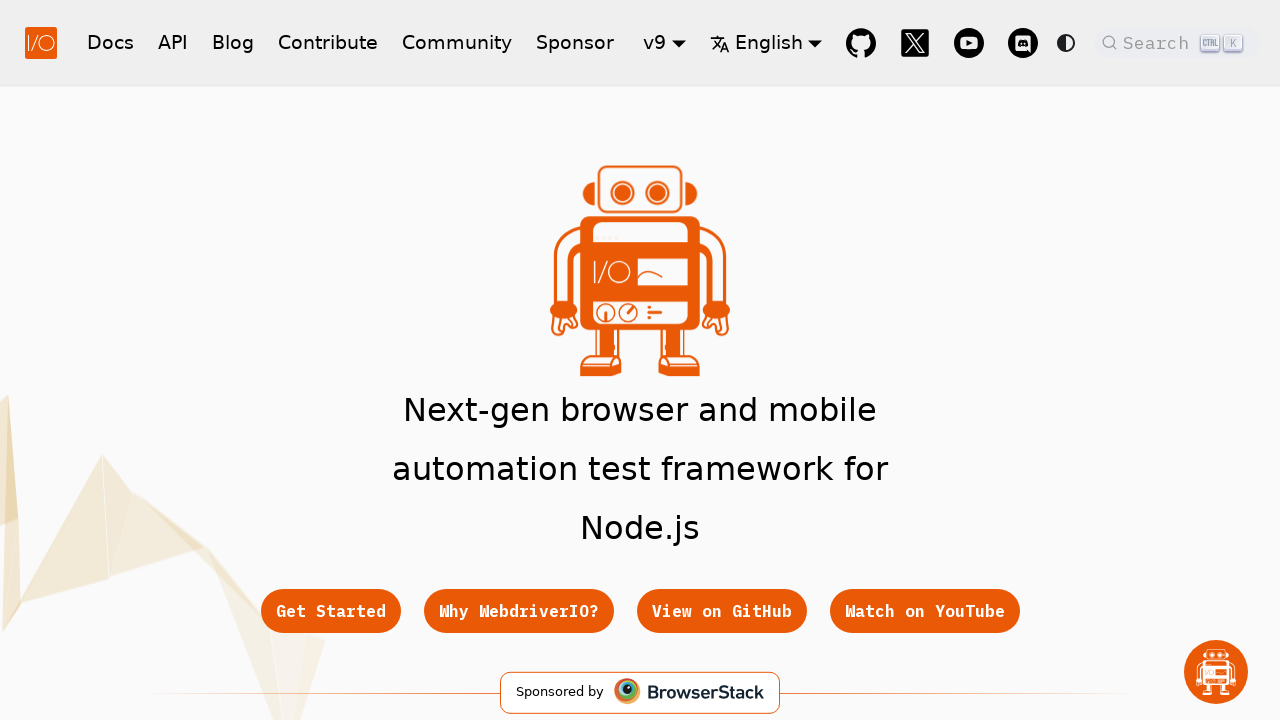

Evaluated final scroll position
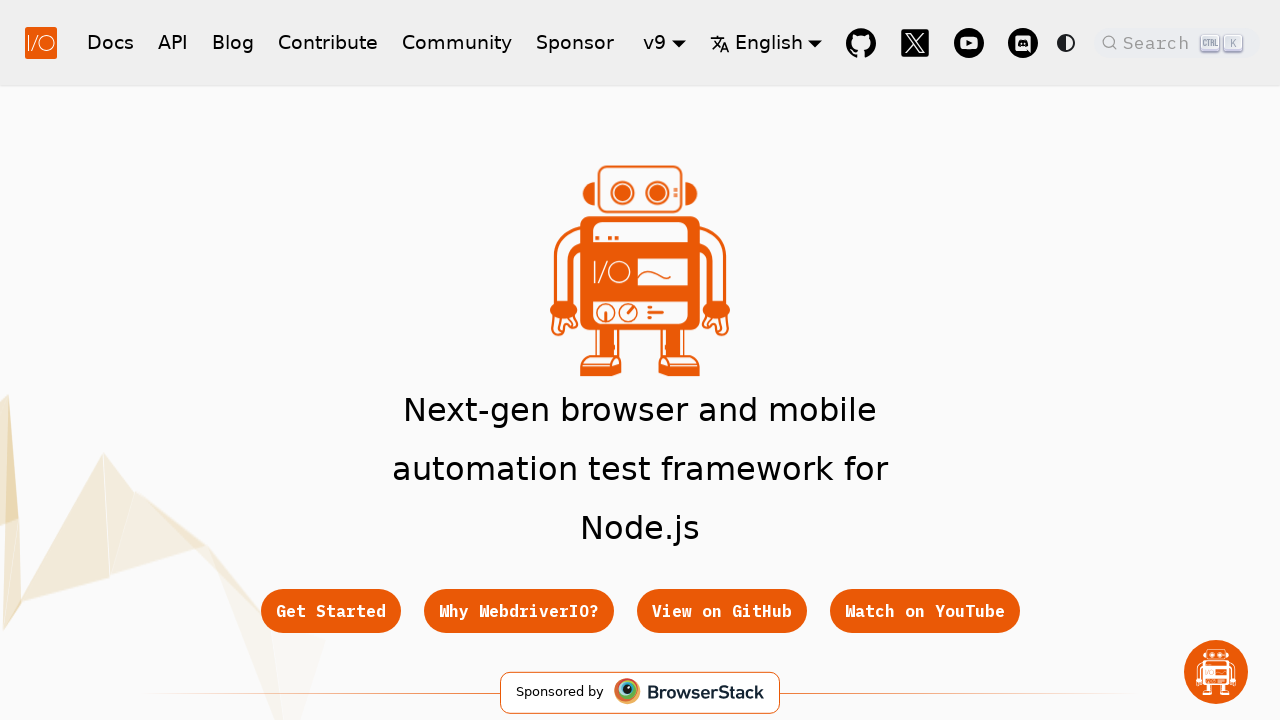

Asserted that scroll position is back at top
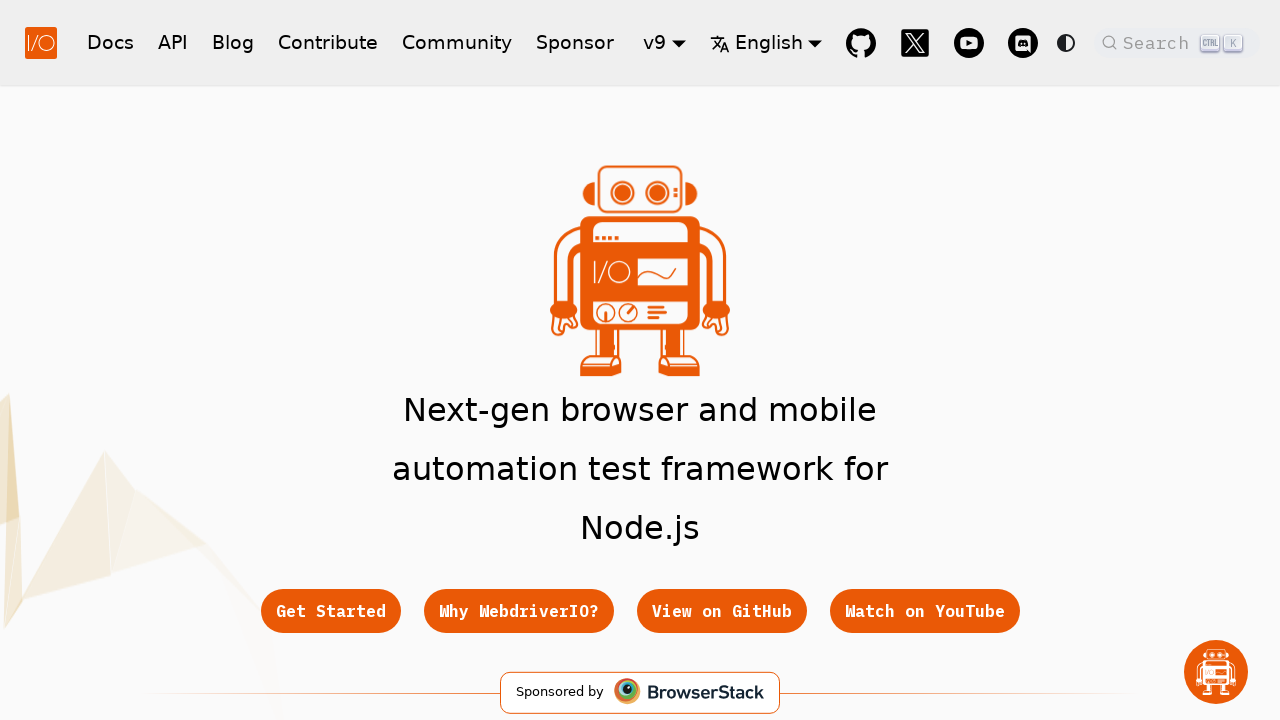

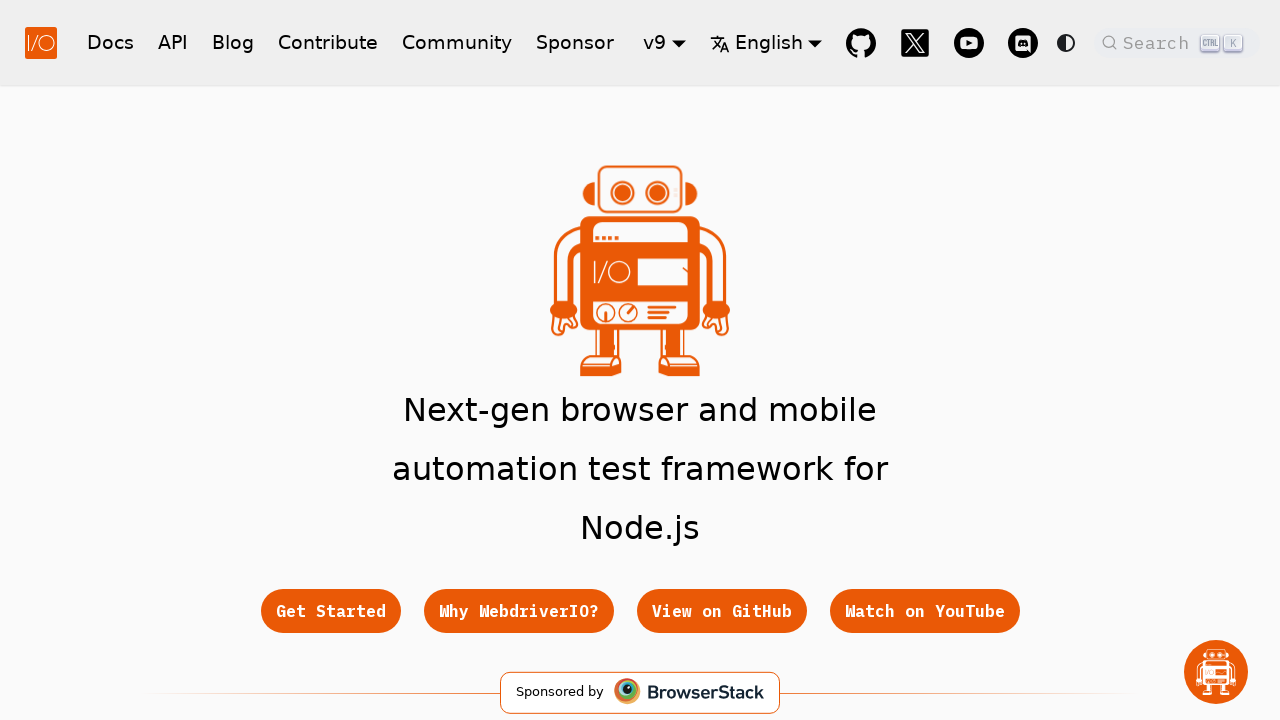